Tests navigation by clicking on link text elements, first clicking the HOME link and then the BLOG link to verify link navigation works correctly.

Starting URL: https://www.letskodeit.com/practice

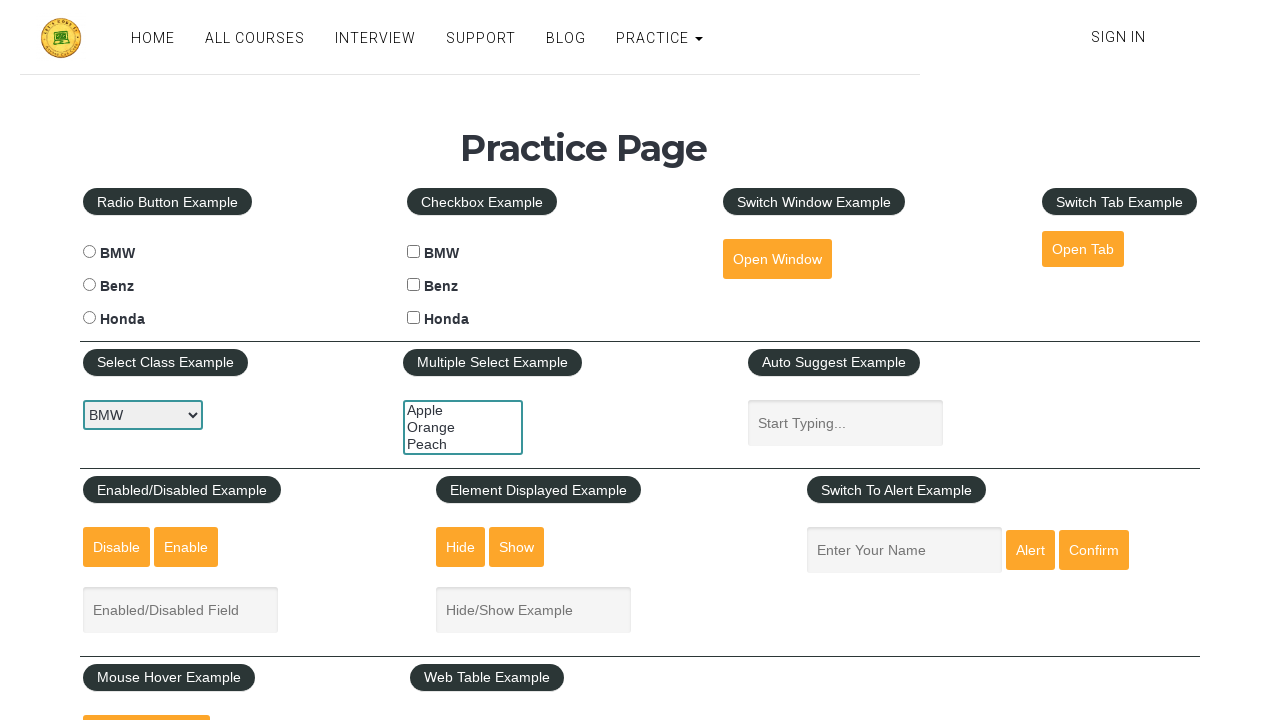

Clicked HOME link at (153, 38) on a:has-text('HOME')
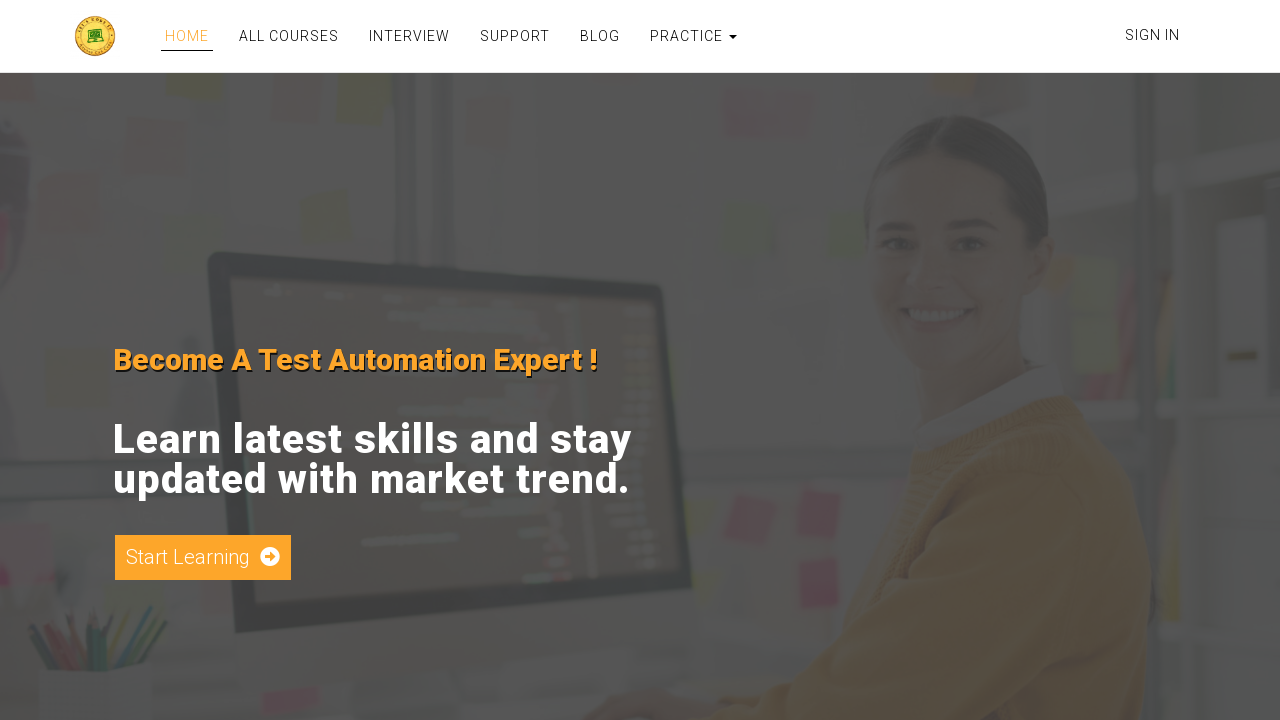

HOME page loaded and DOM content ready
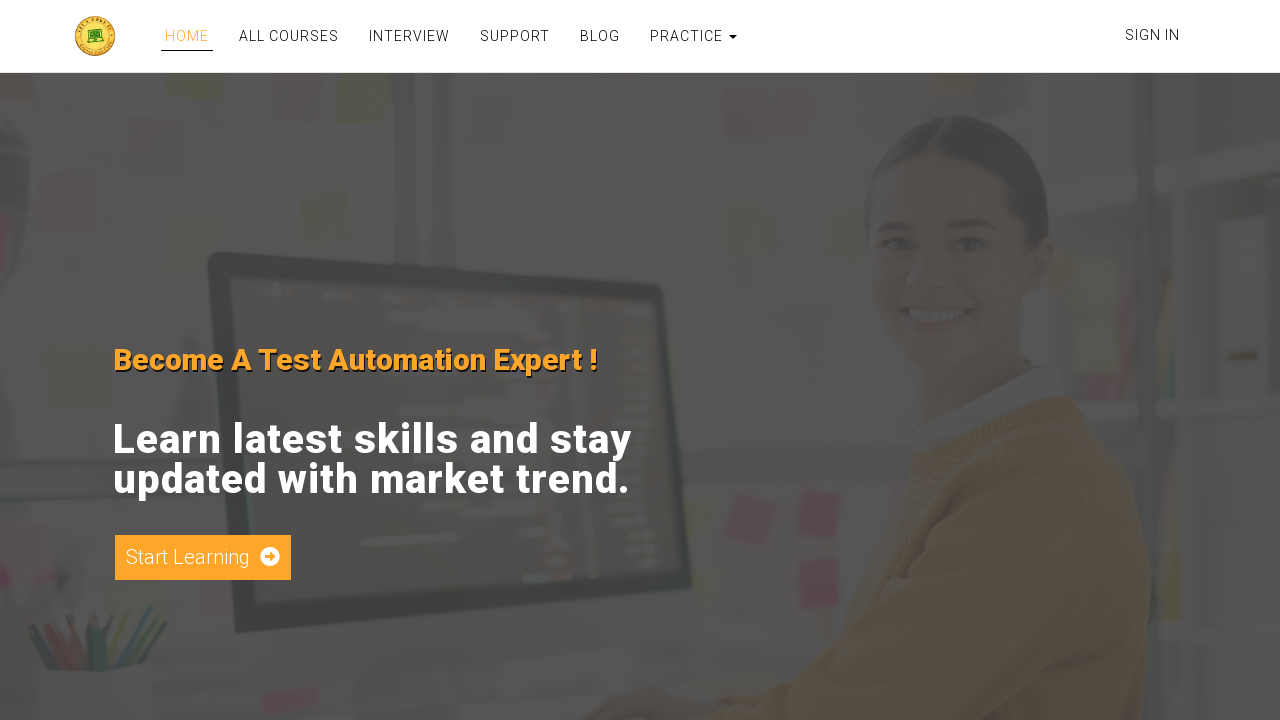

Clicked BLOG link at (600, 36) on a:has-text('BLOG')
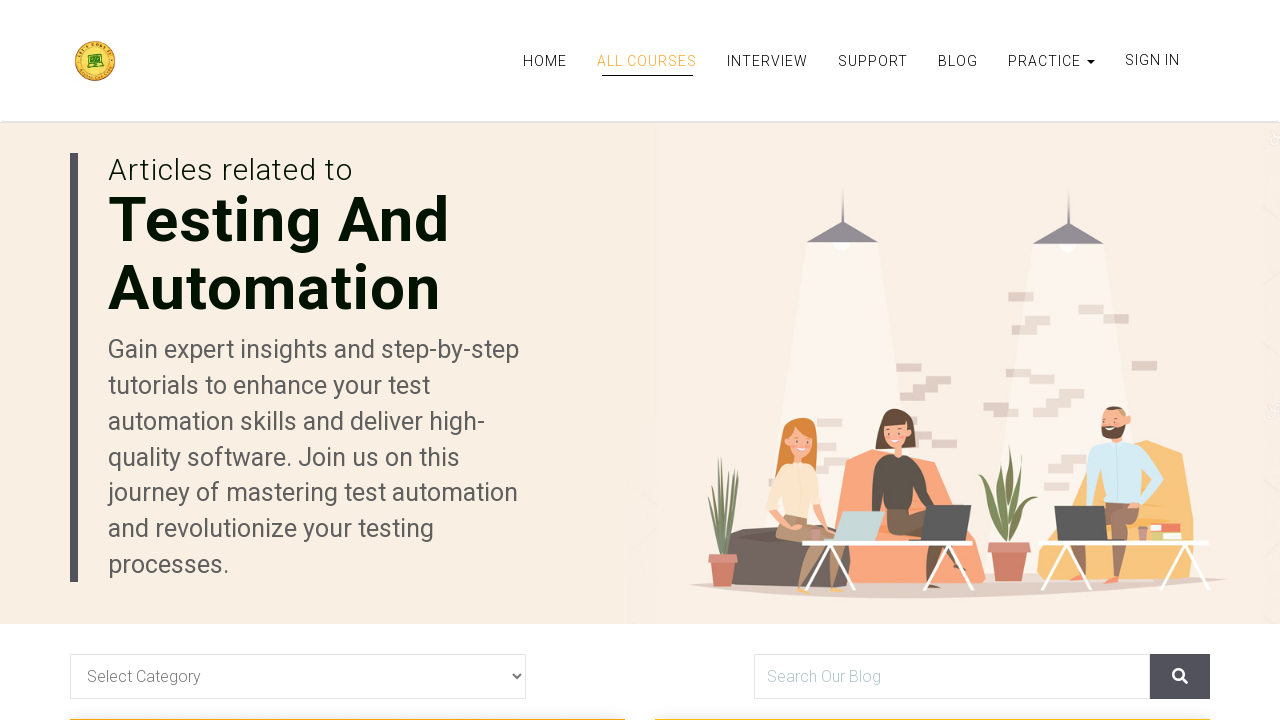

BLOG page loaded and DOM content ready
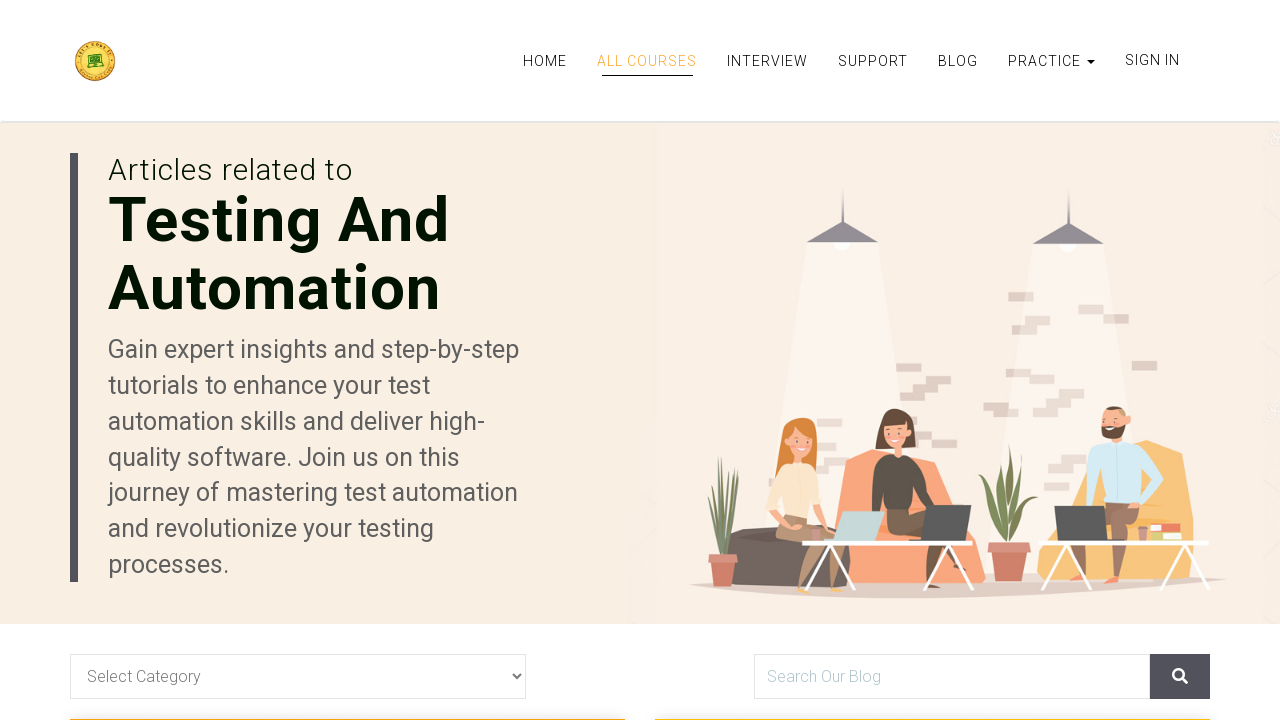

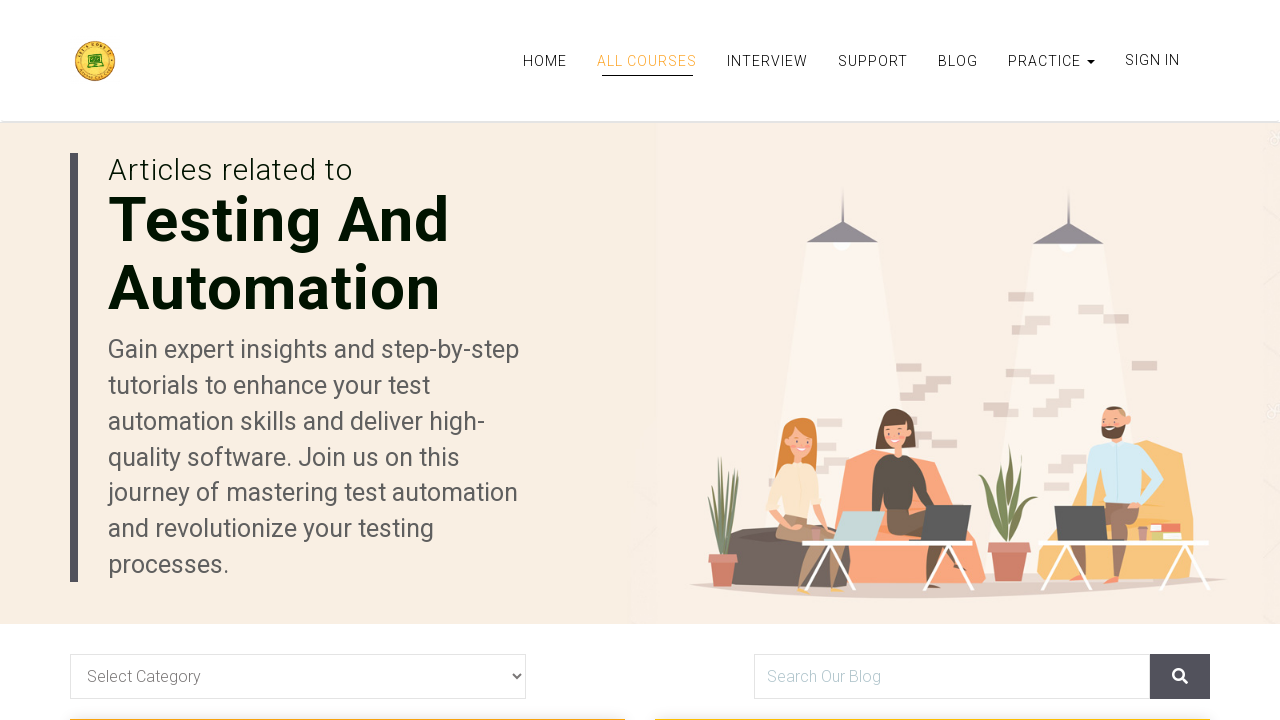